Tests mouse hover functionality by hovering over multiple images (compass, calendar, award, landscape) and verifying their respective captions

Starting URL: https://bonigarcia.dev/selenium-webdriver-java/mouse-over.html

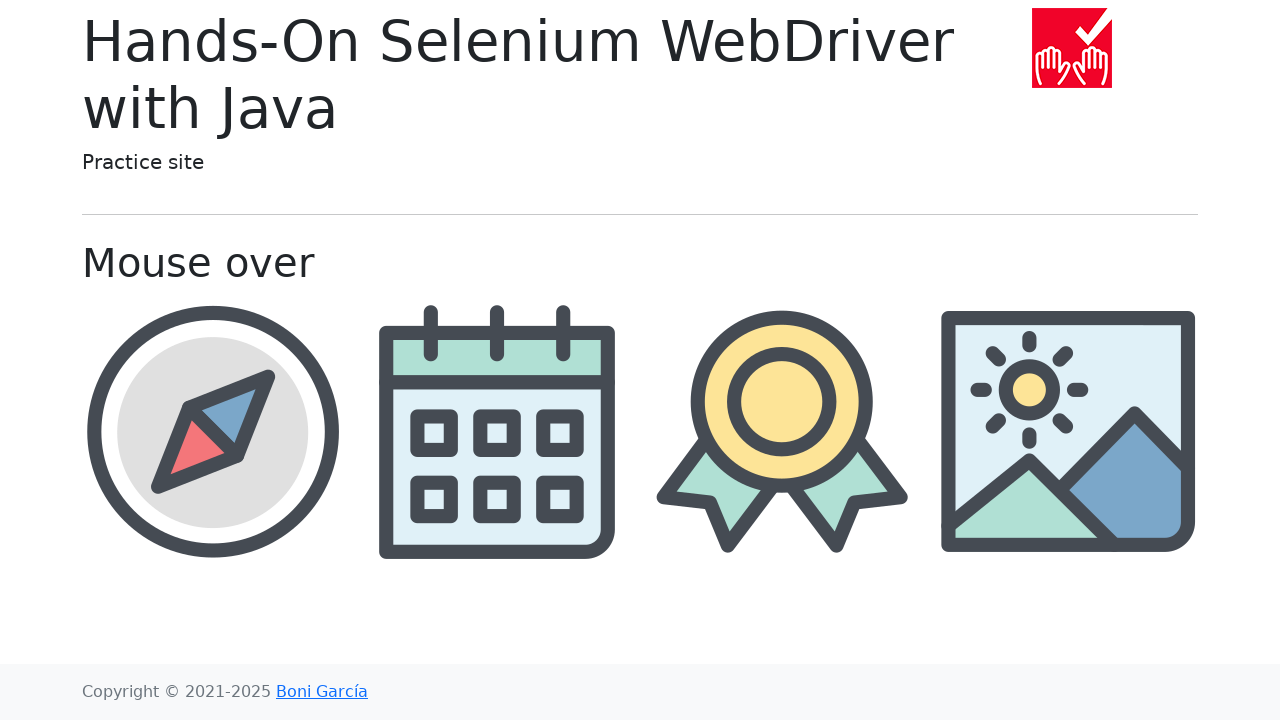

Set viewport size to 1920x1080
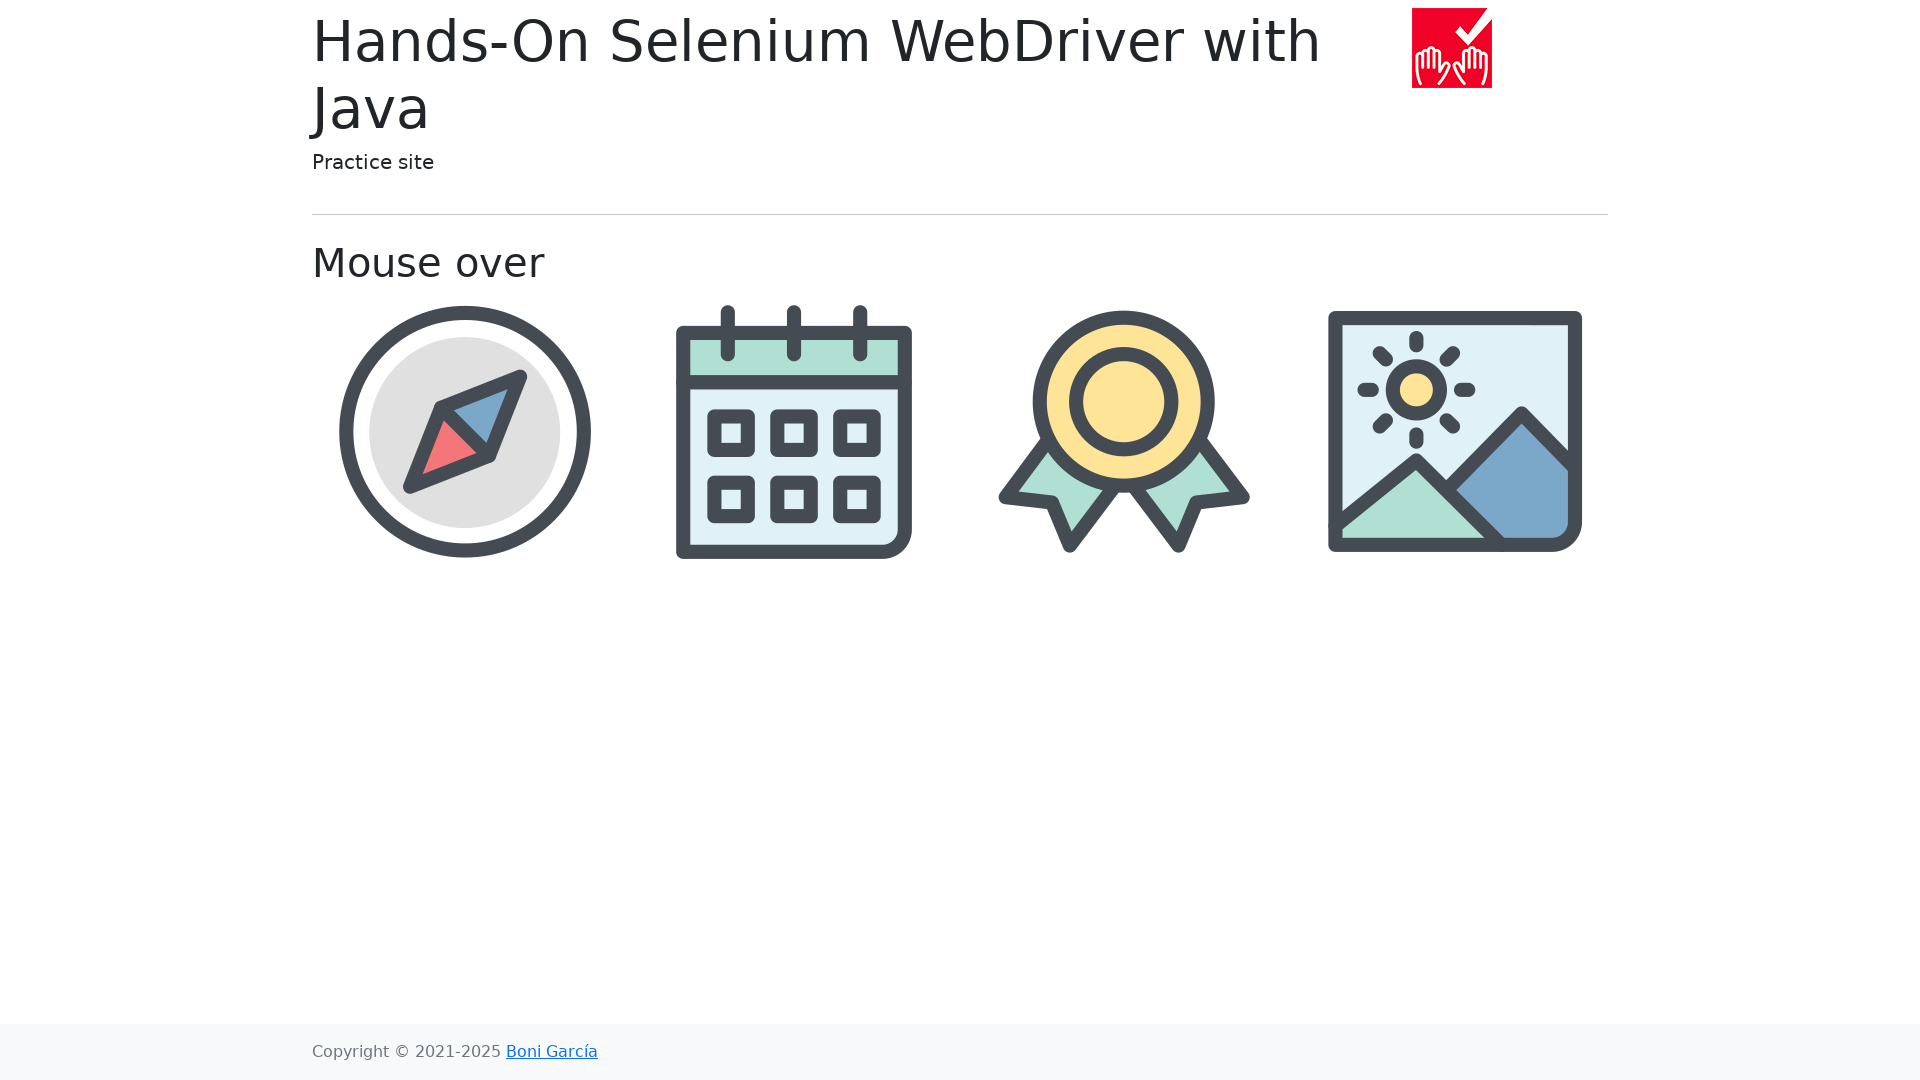

Hovered over compass image at (465, 431) on xpath=//img[@src='img/compass.png']
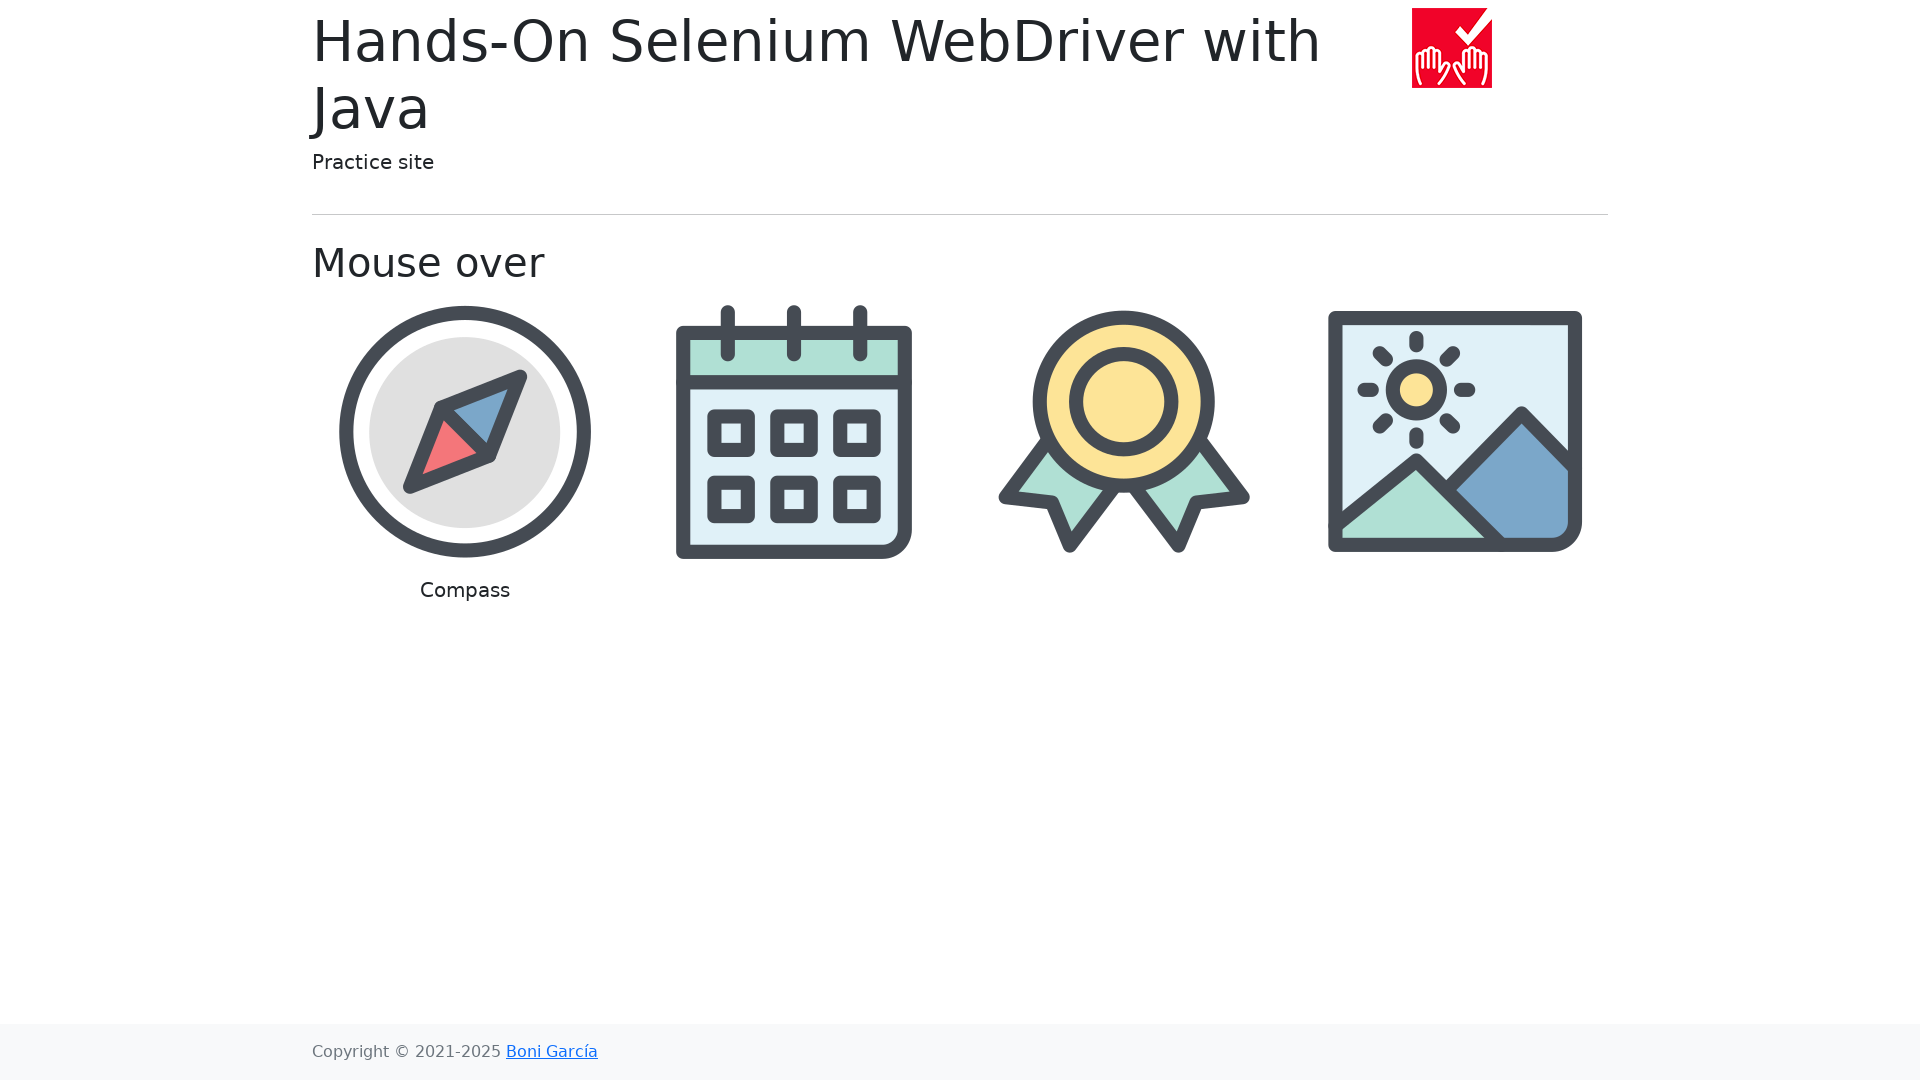

Verified caption for compass is visible
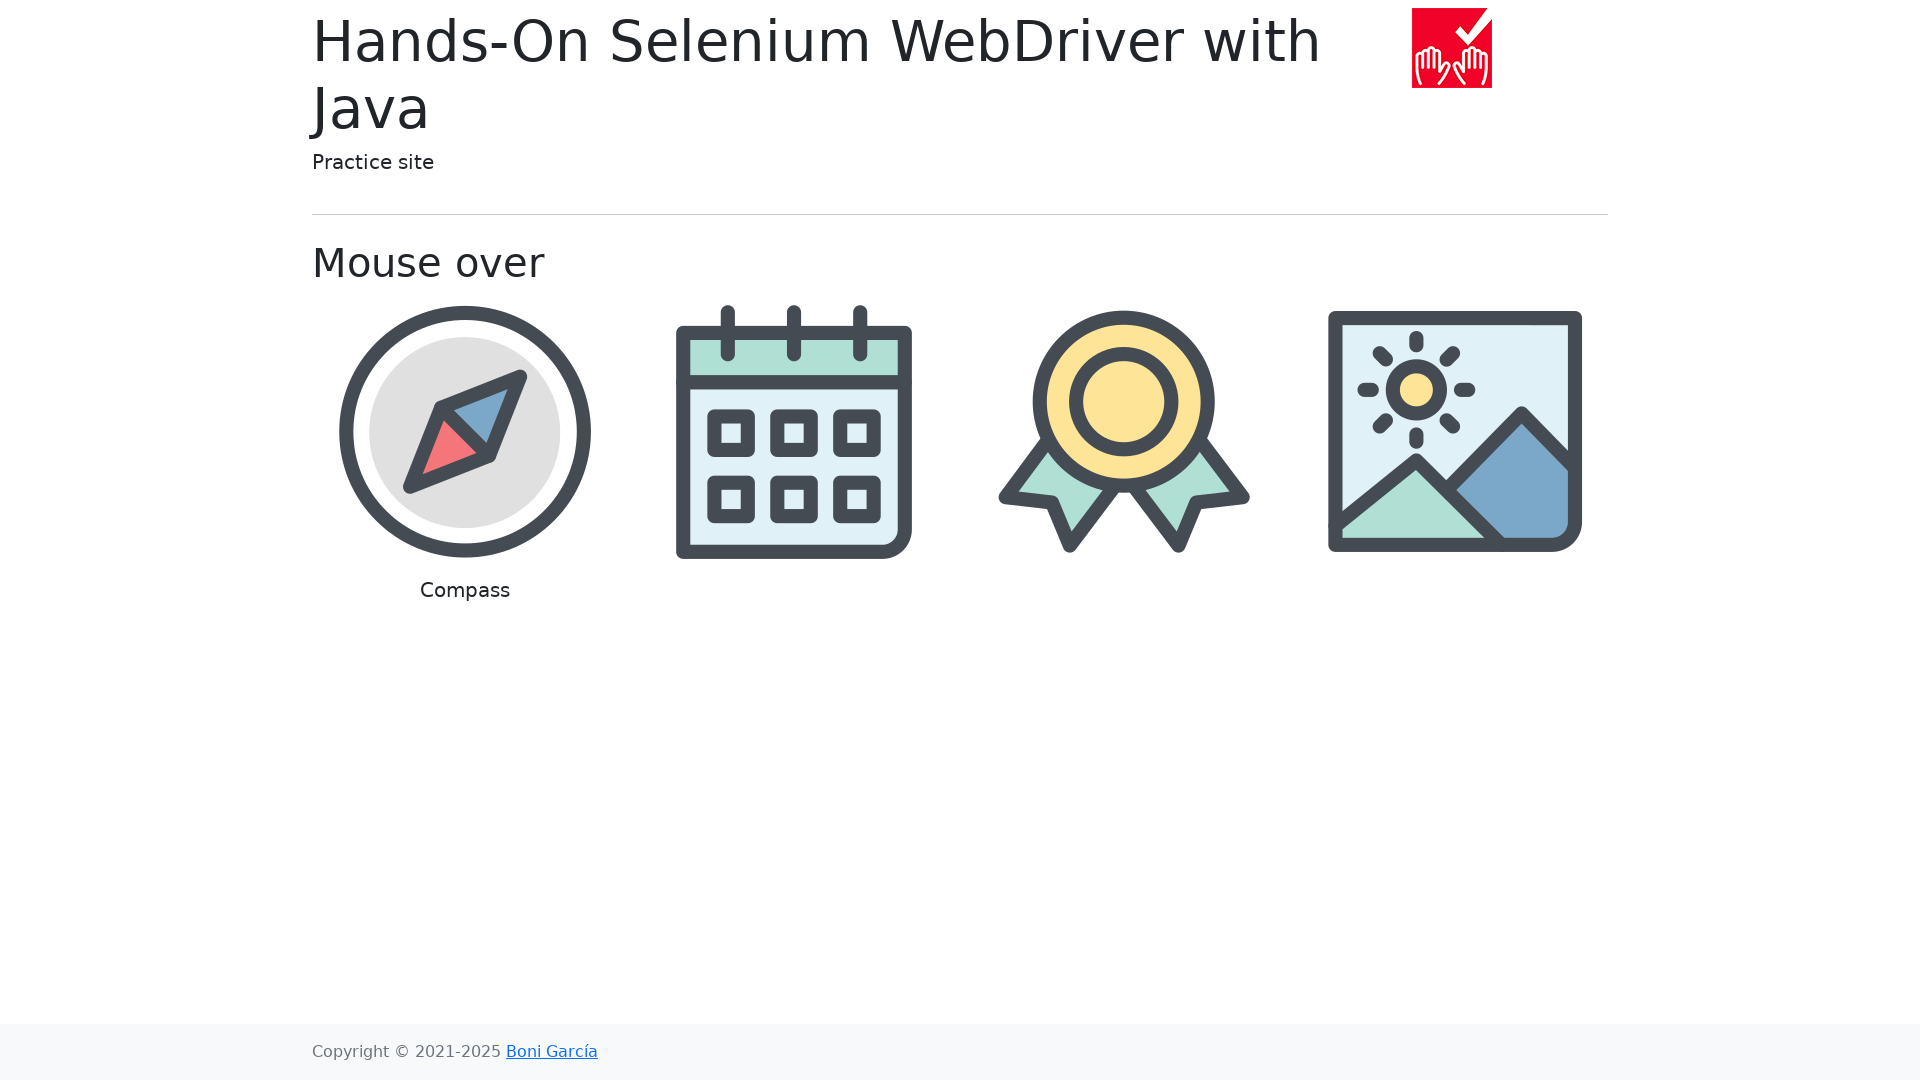

Hovered over calendar image at (795, 431) on xpath=//img[@src='img/calendar.png']
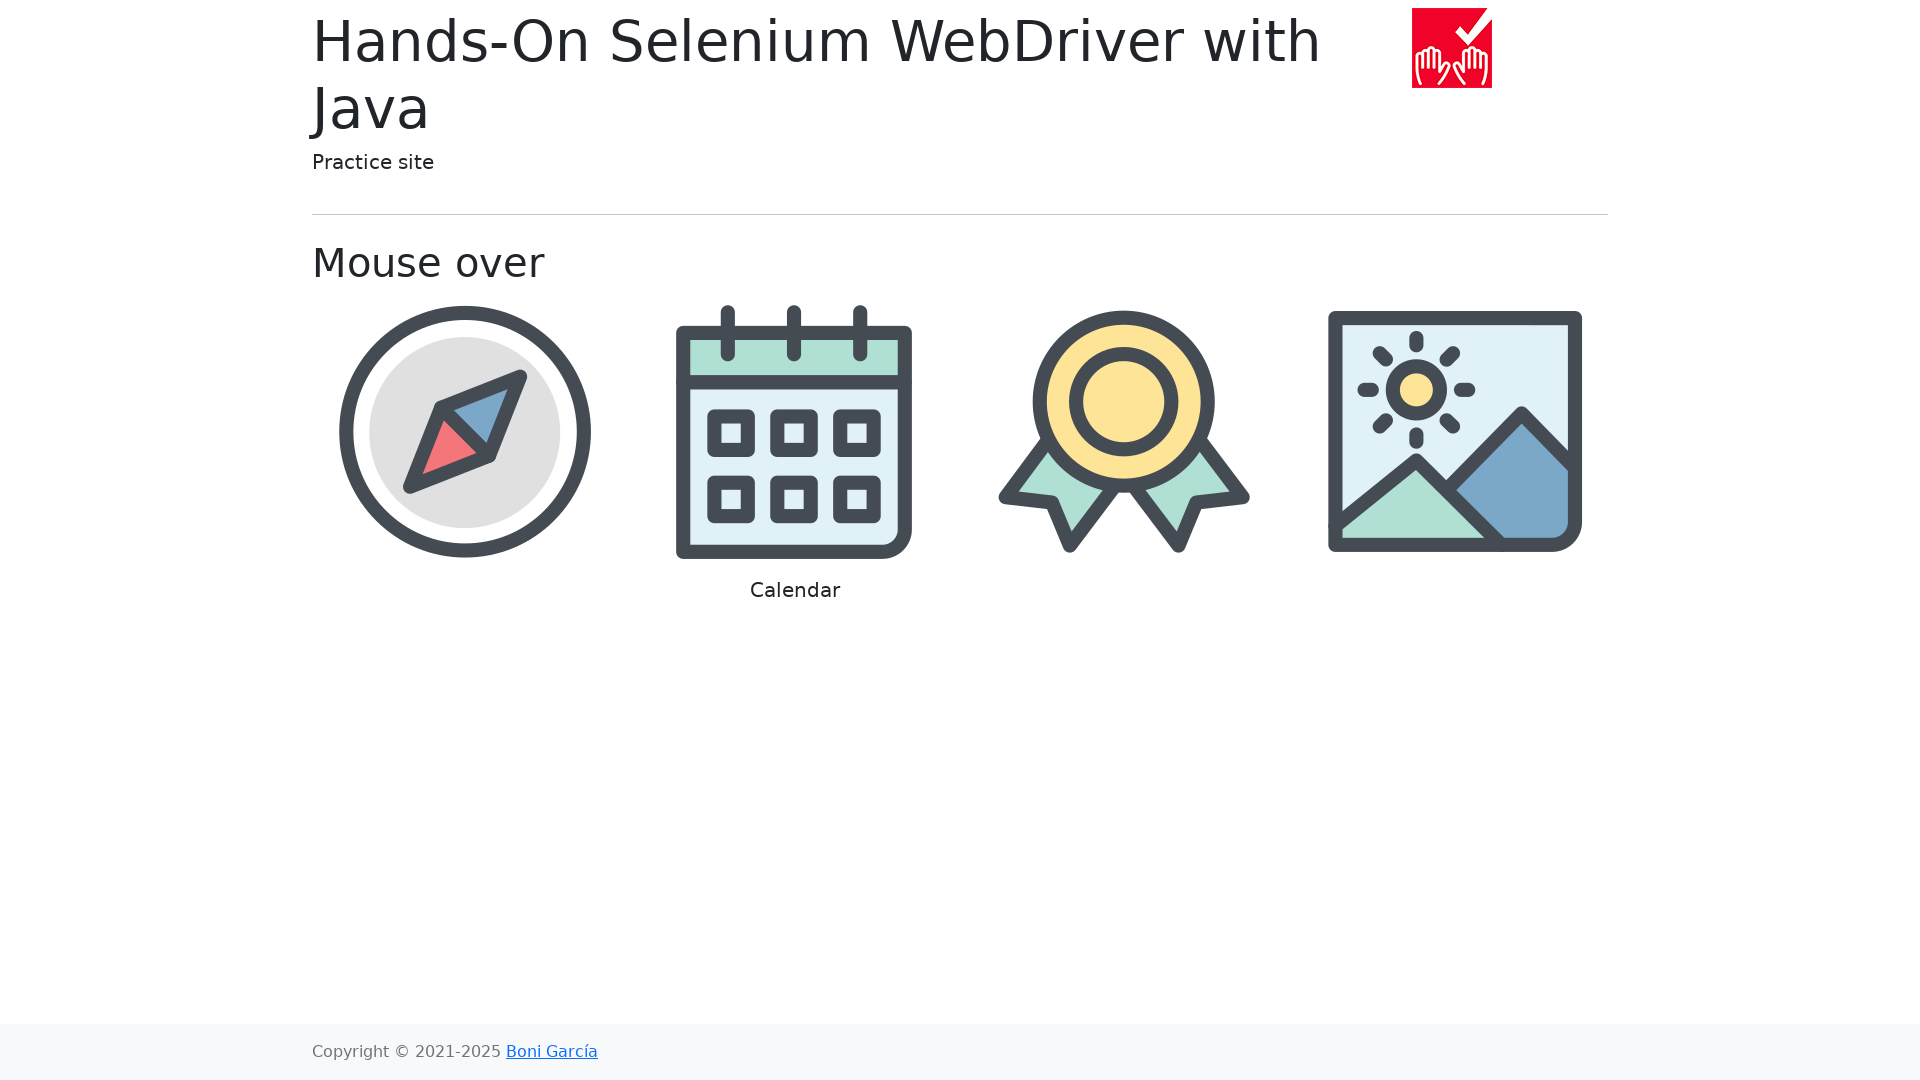

Verified caption for calendar is visible
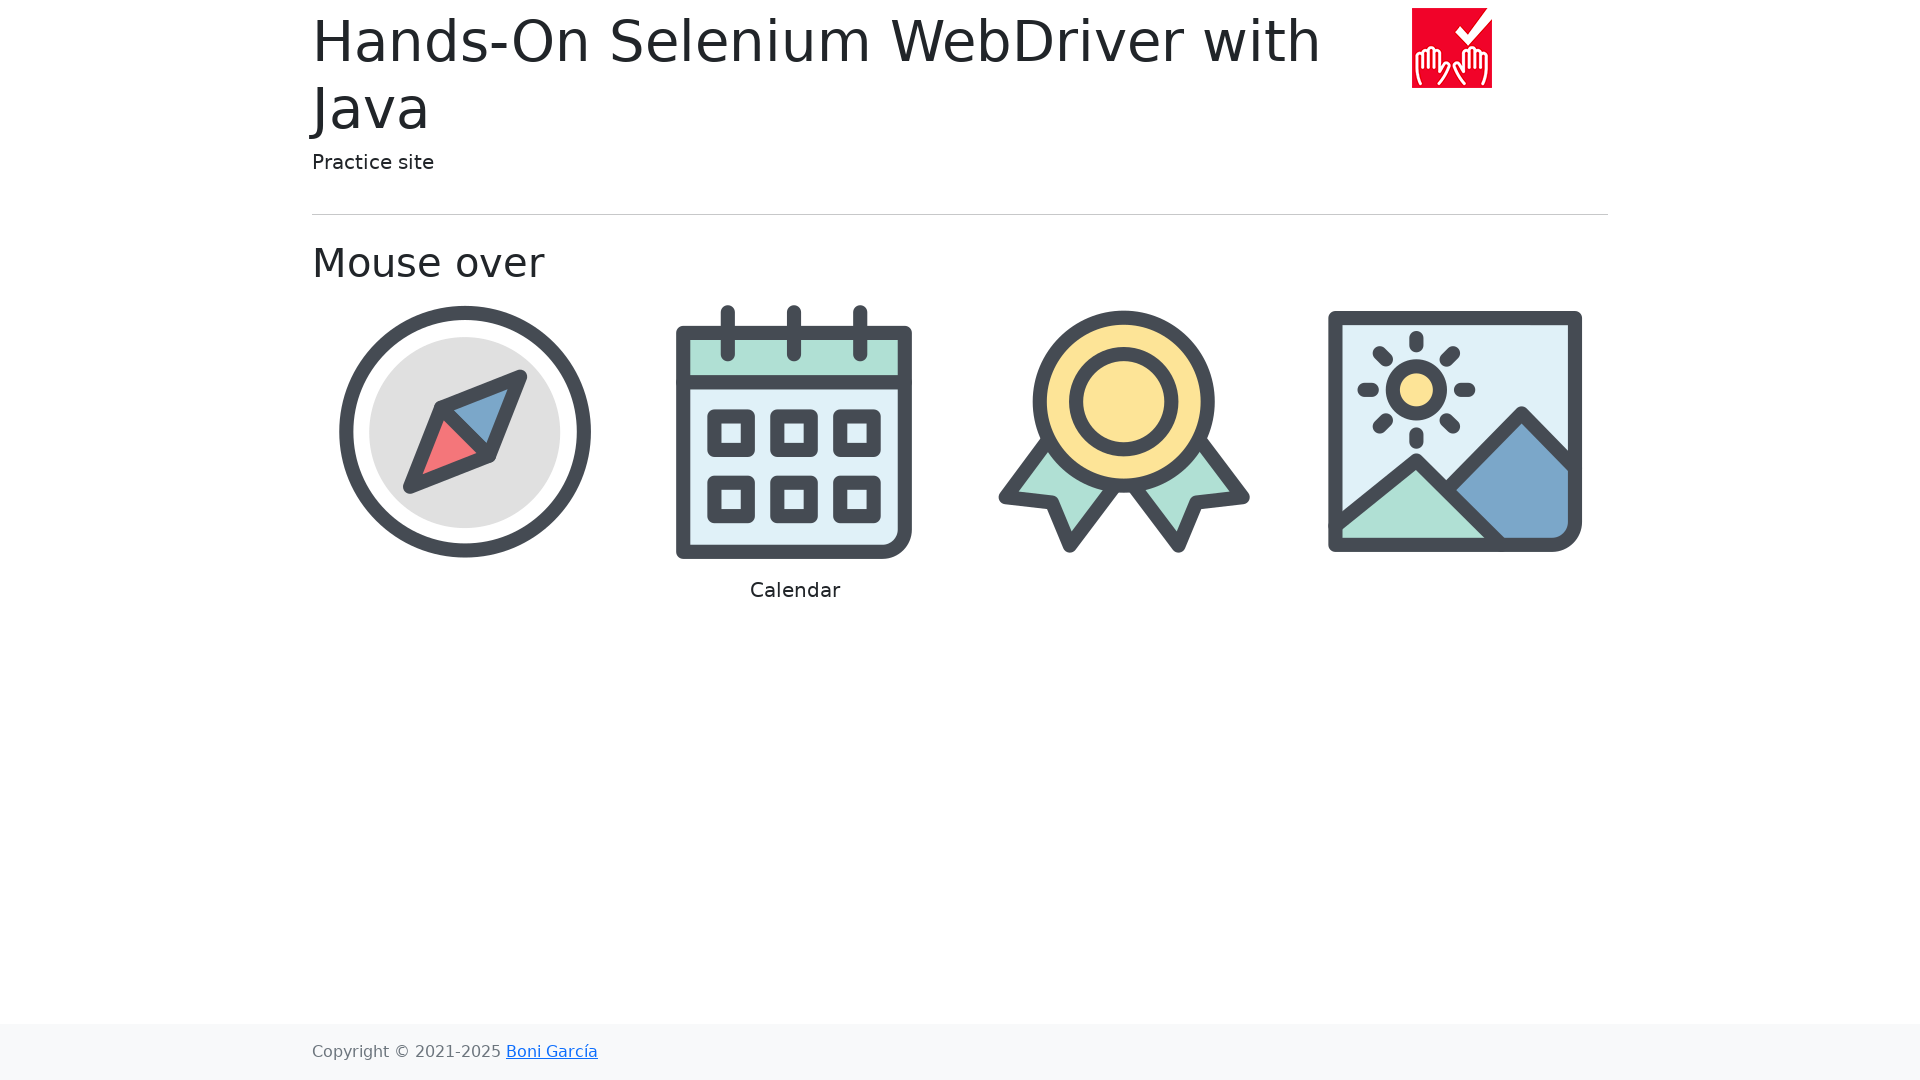

Hovered over award image at (1125, 431) on xpath=//img[@src='img/award.png']
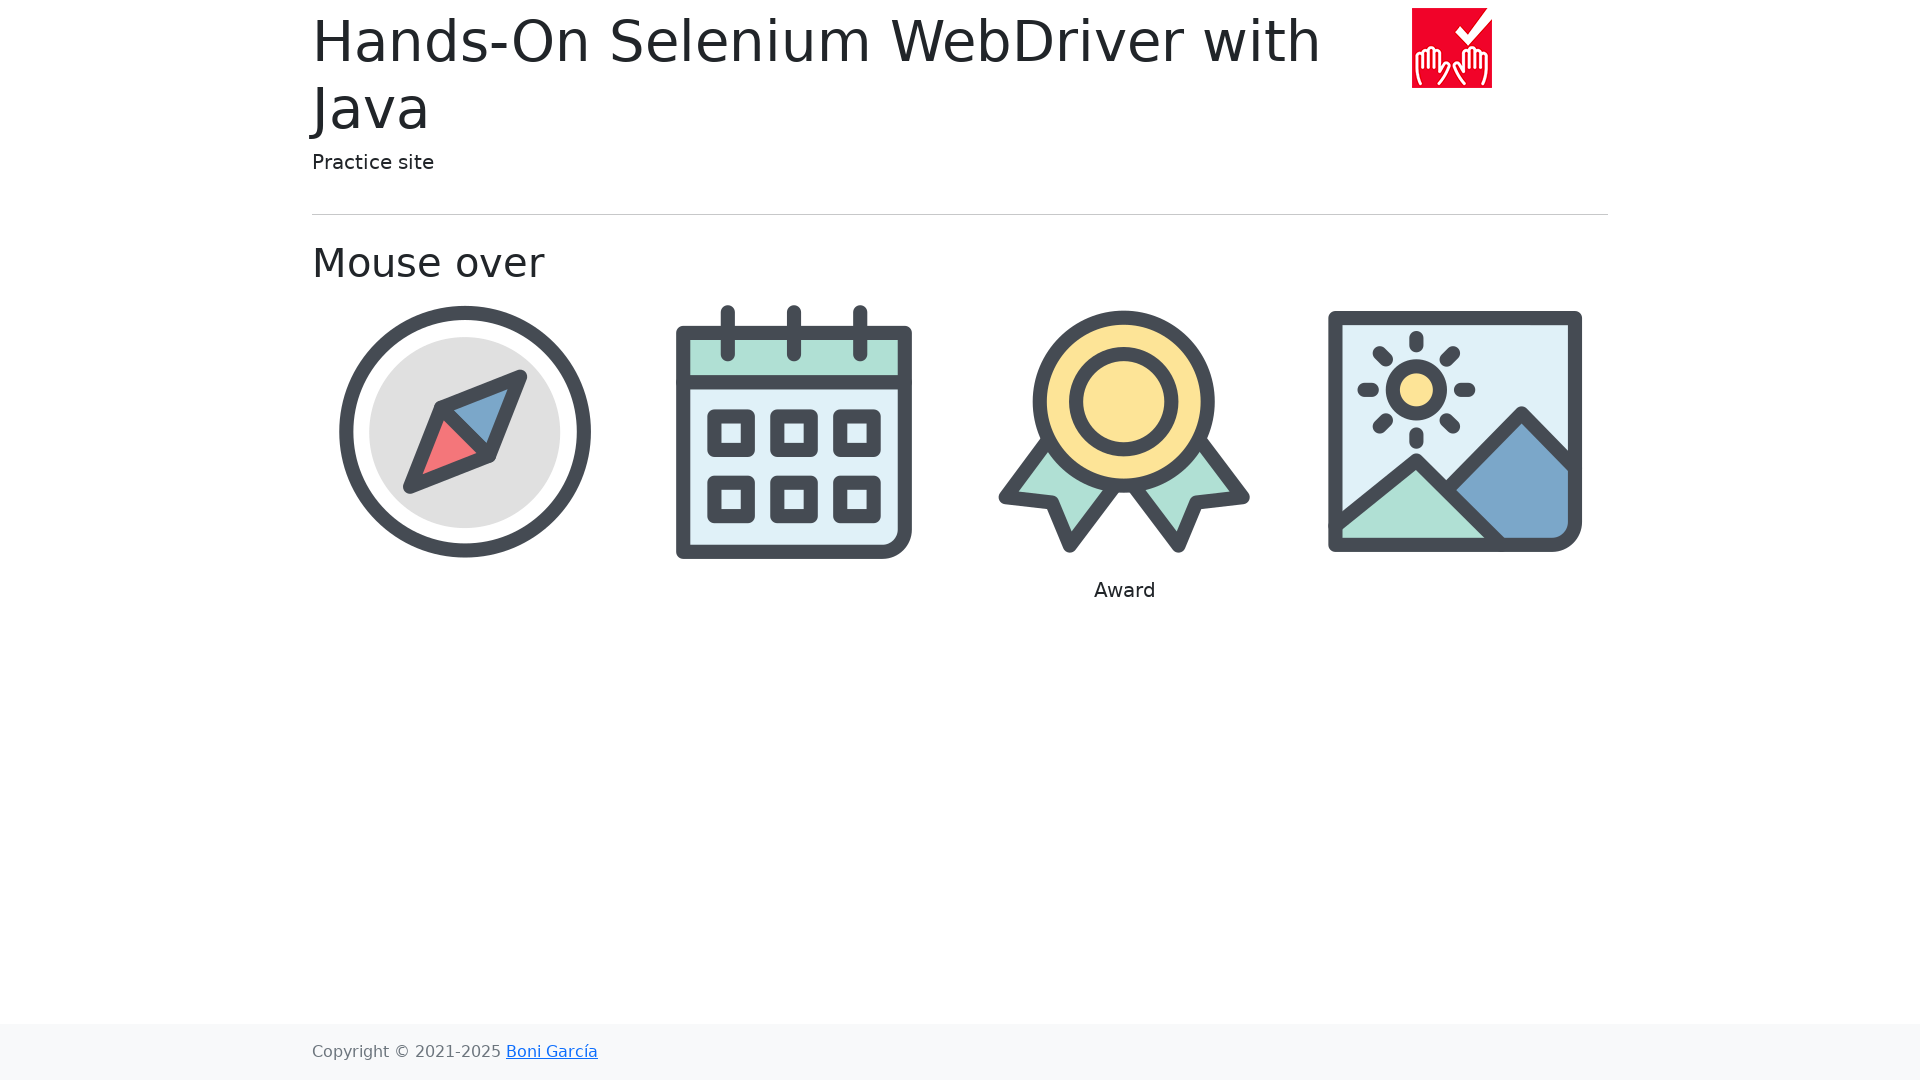

Verified caption for award is visible
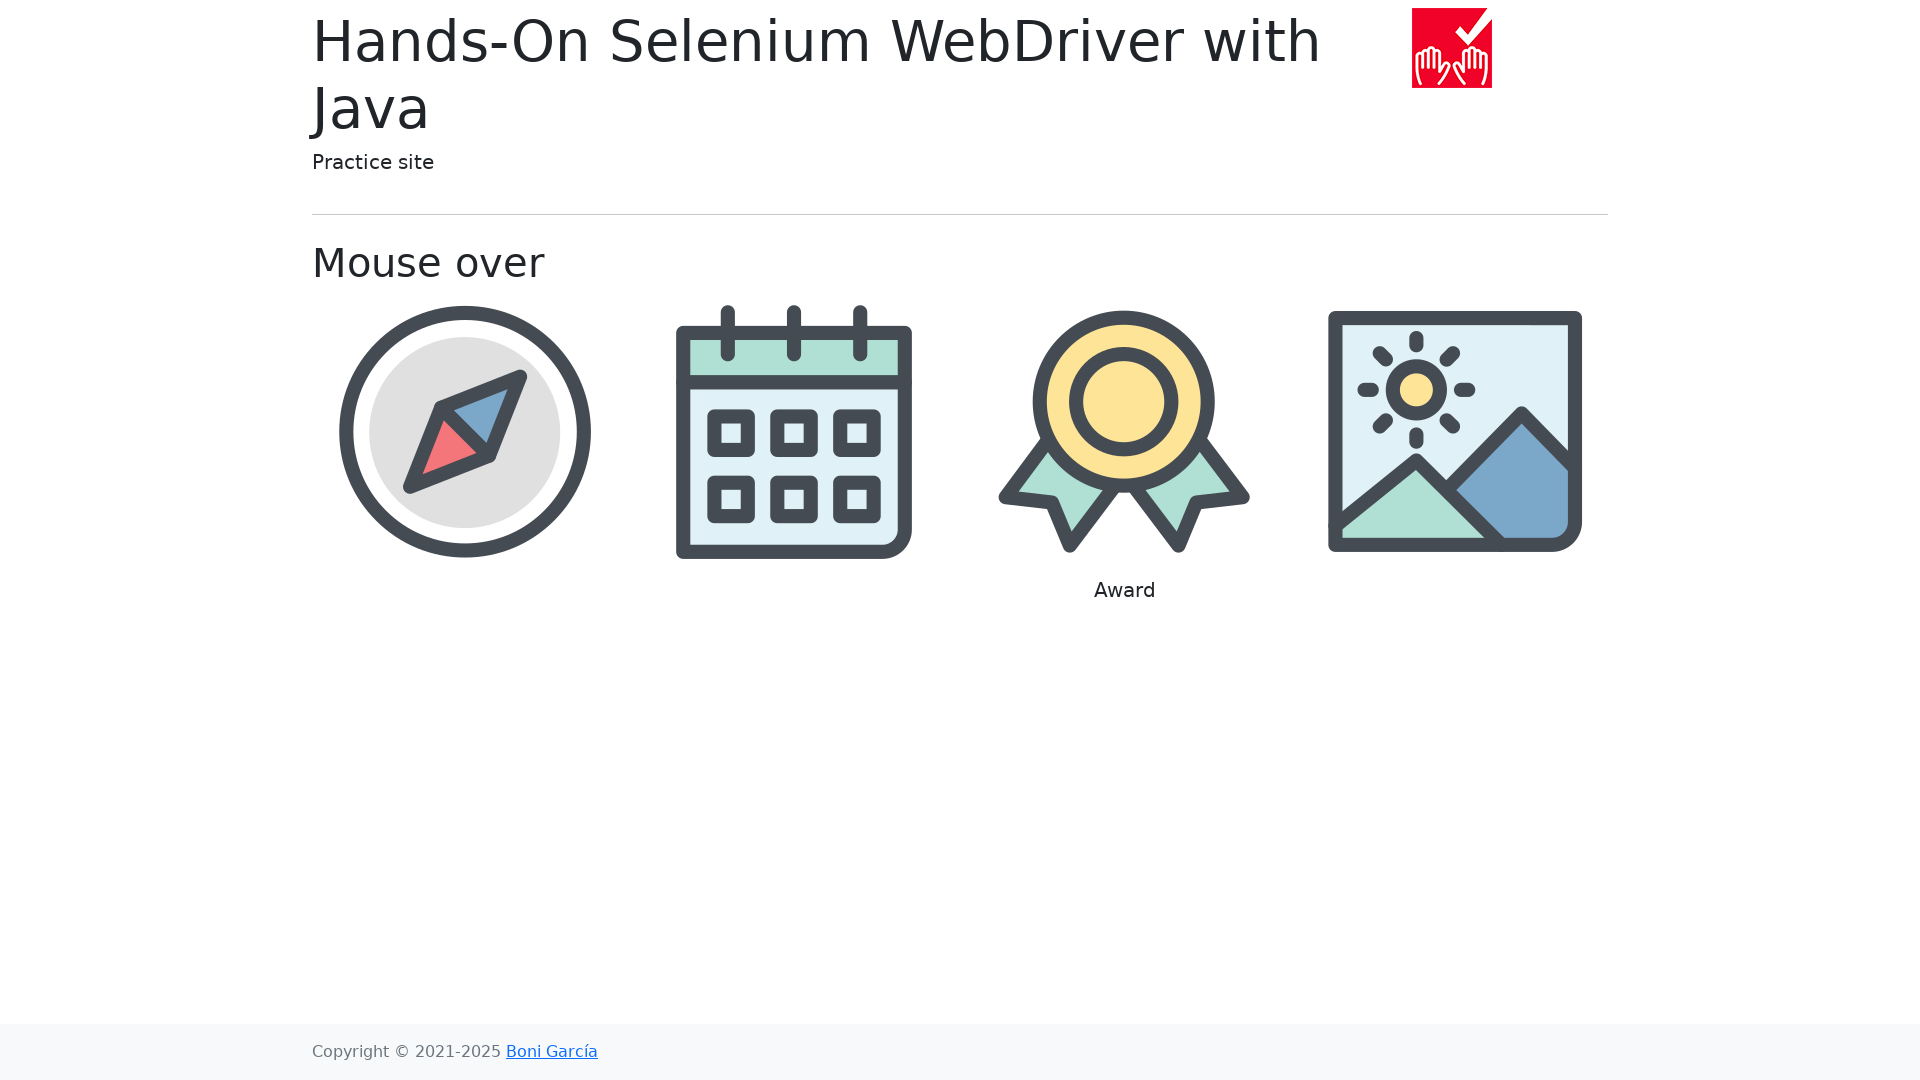

Hovered over landscape image at (1455, 431) on xpath=//img[@src='img/landscape.png']
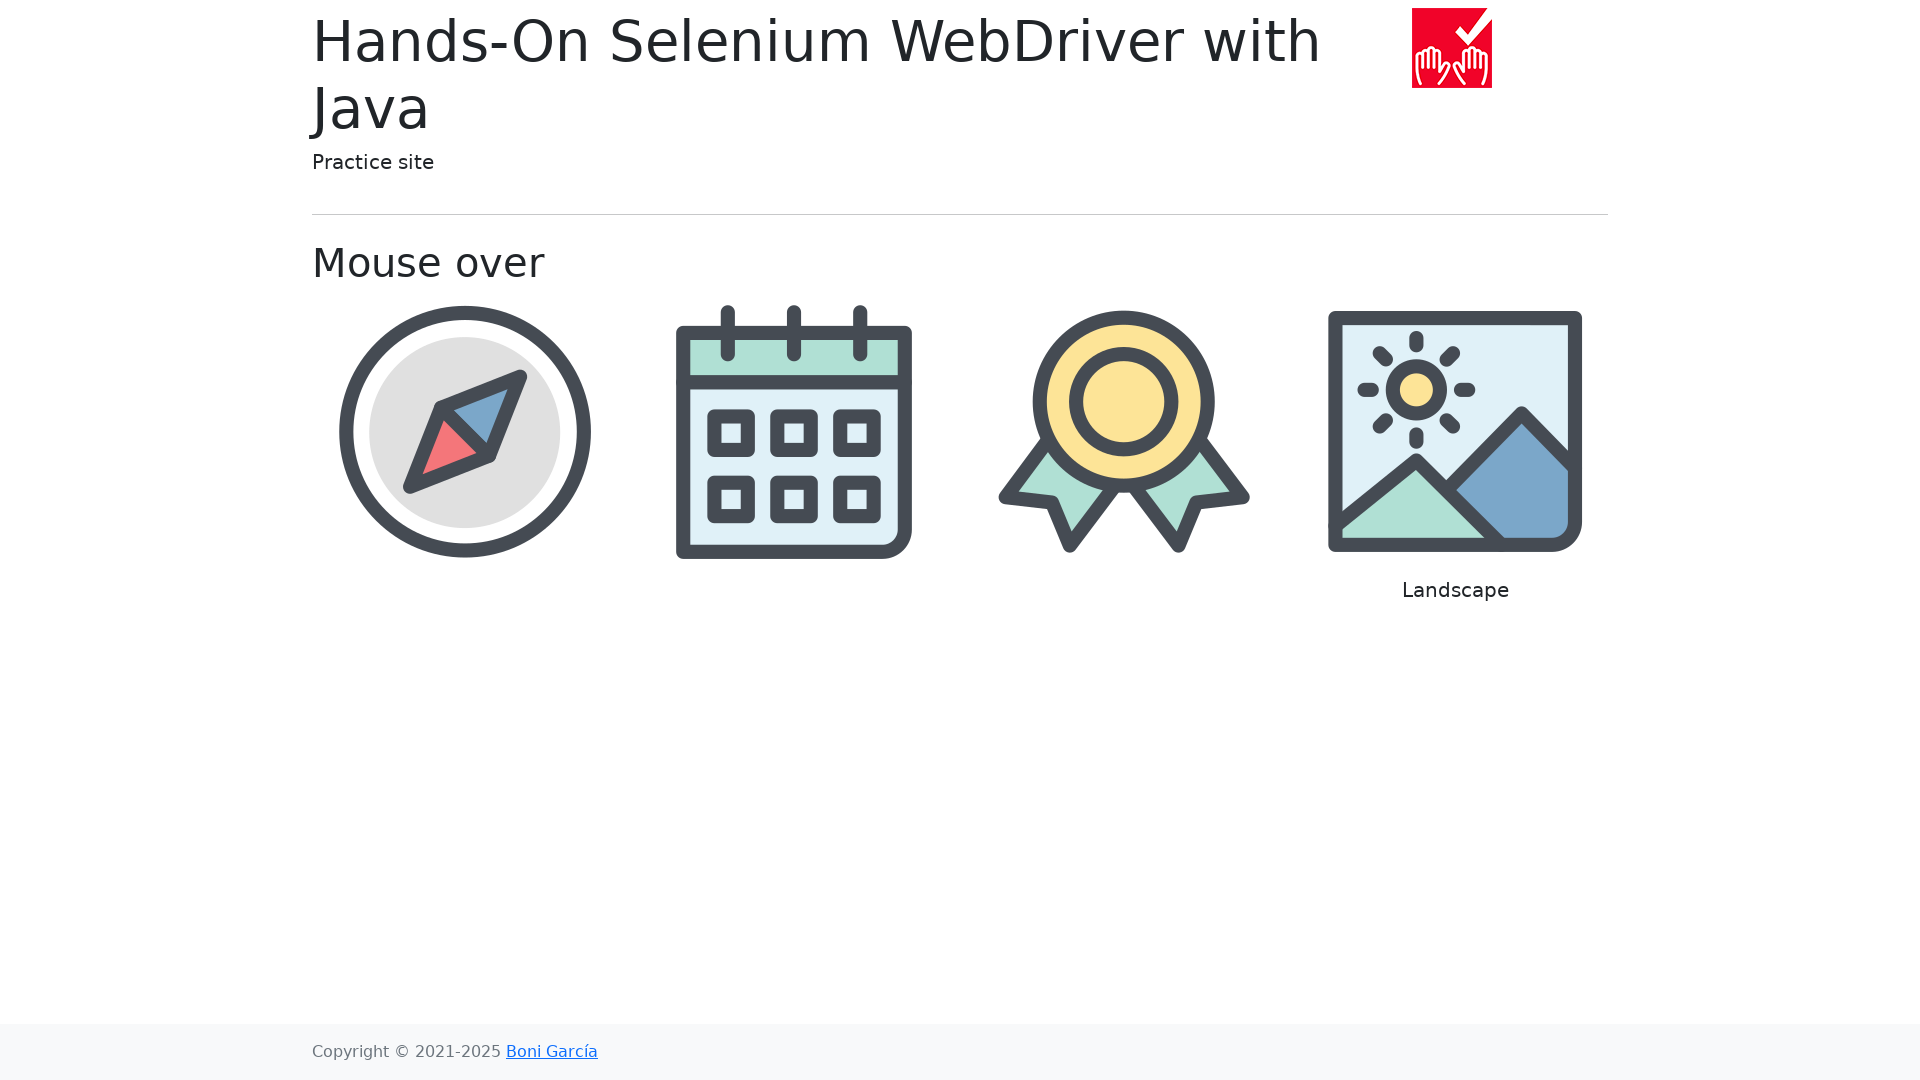

Verified caption for landscape is visible
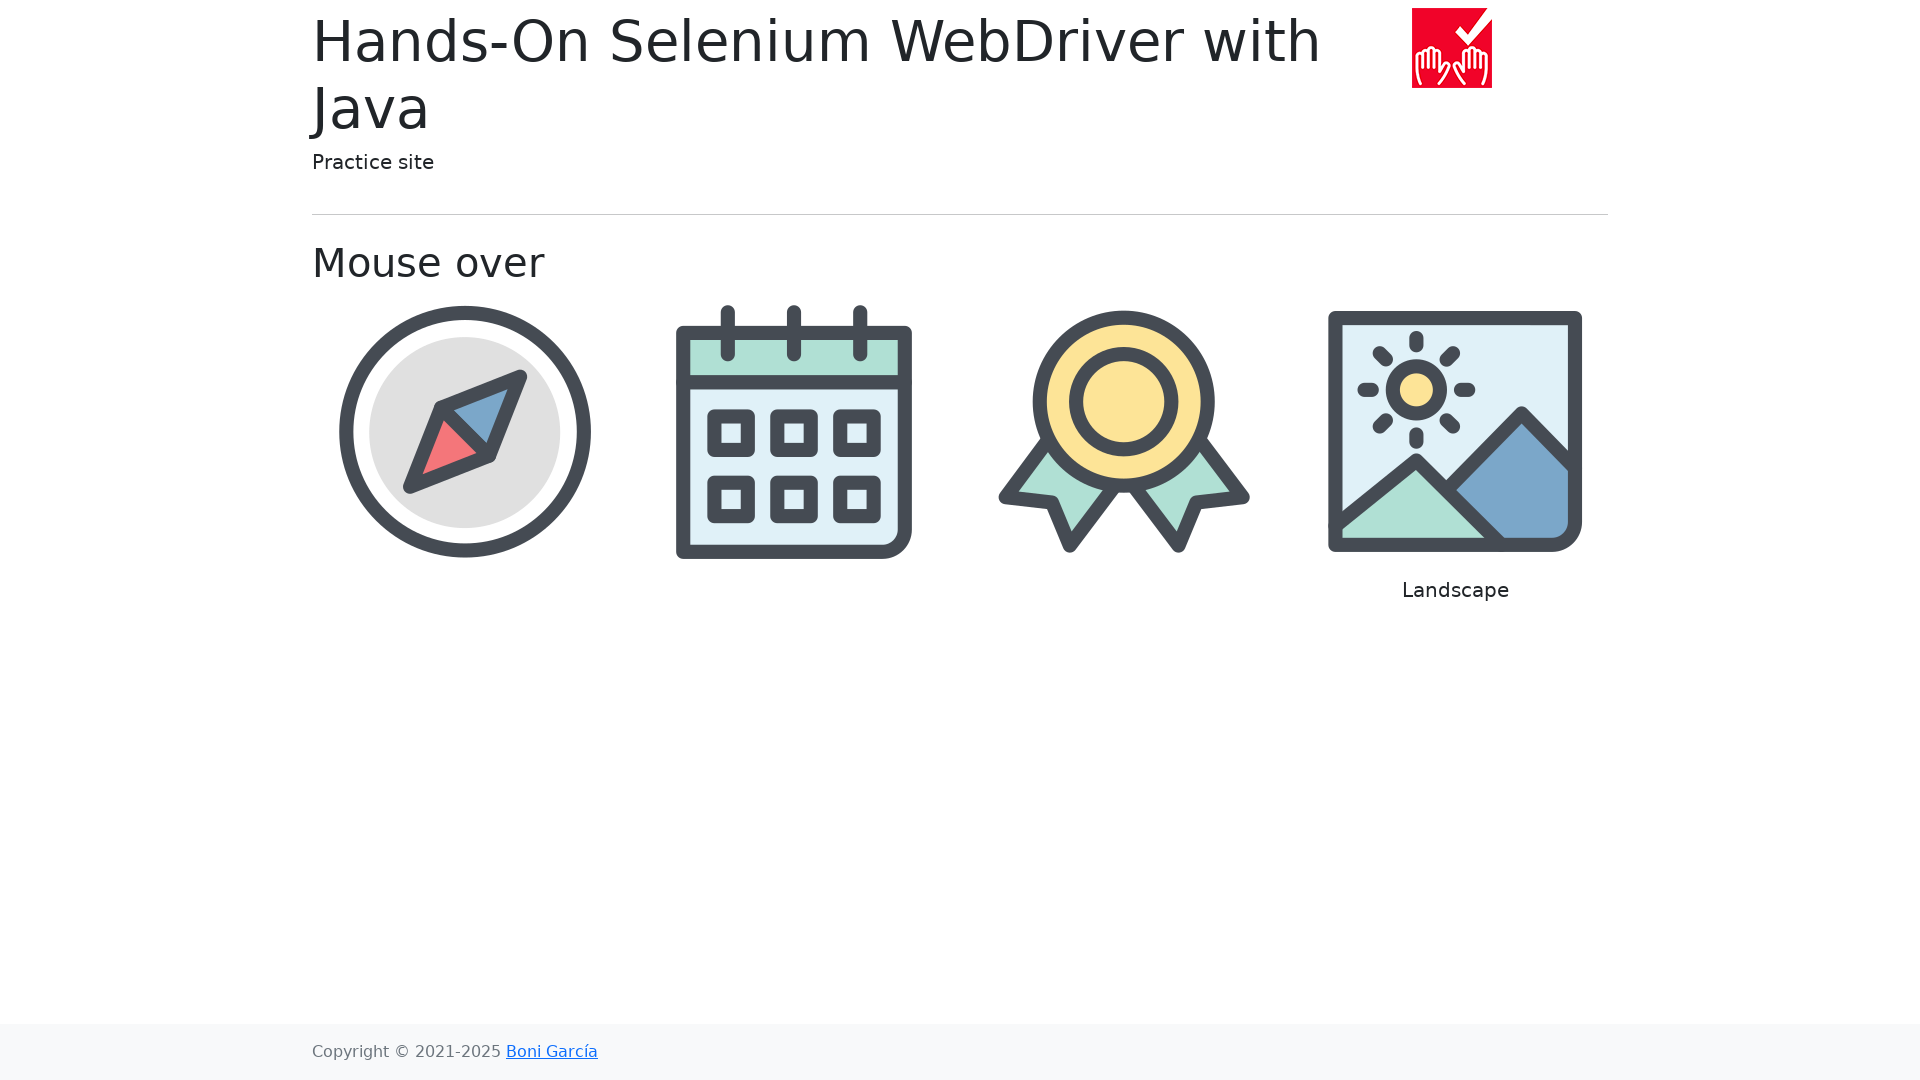

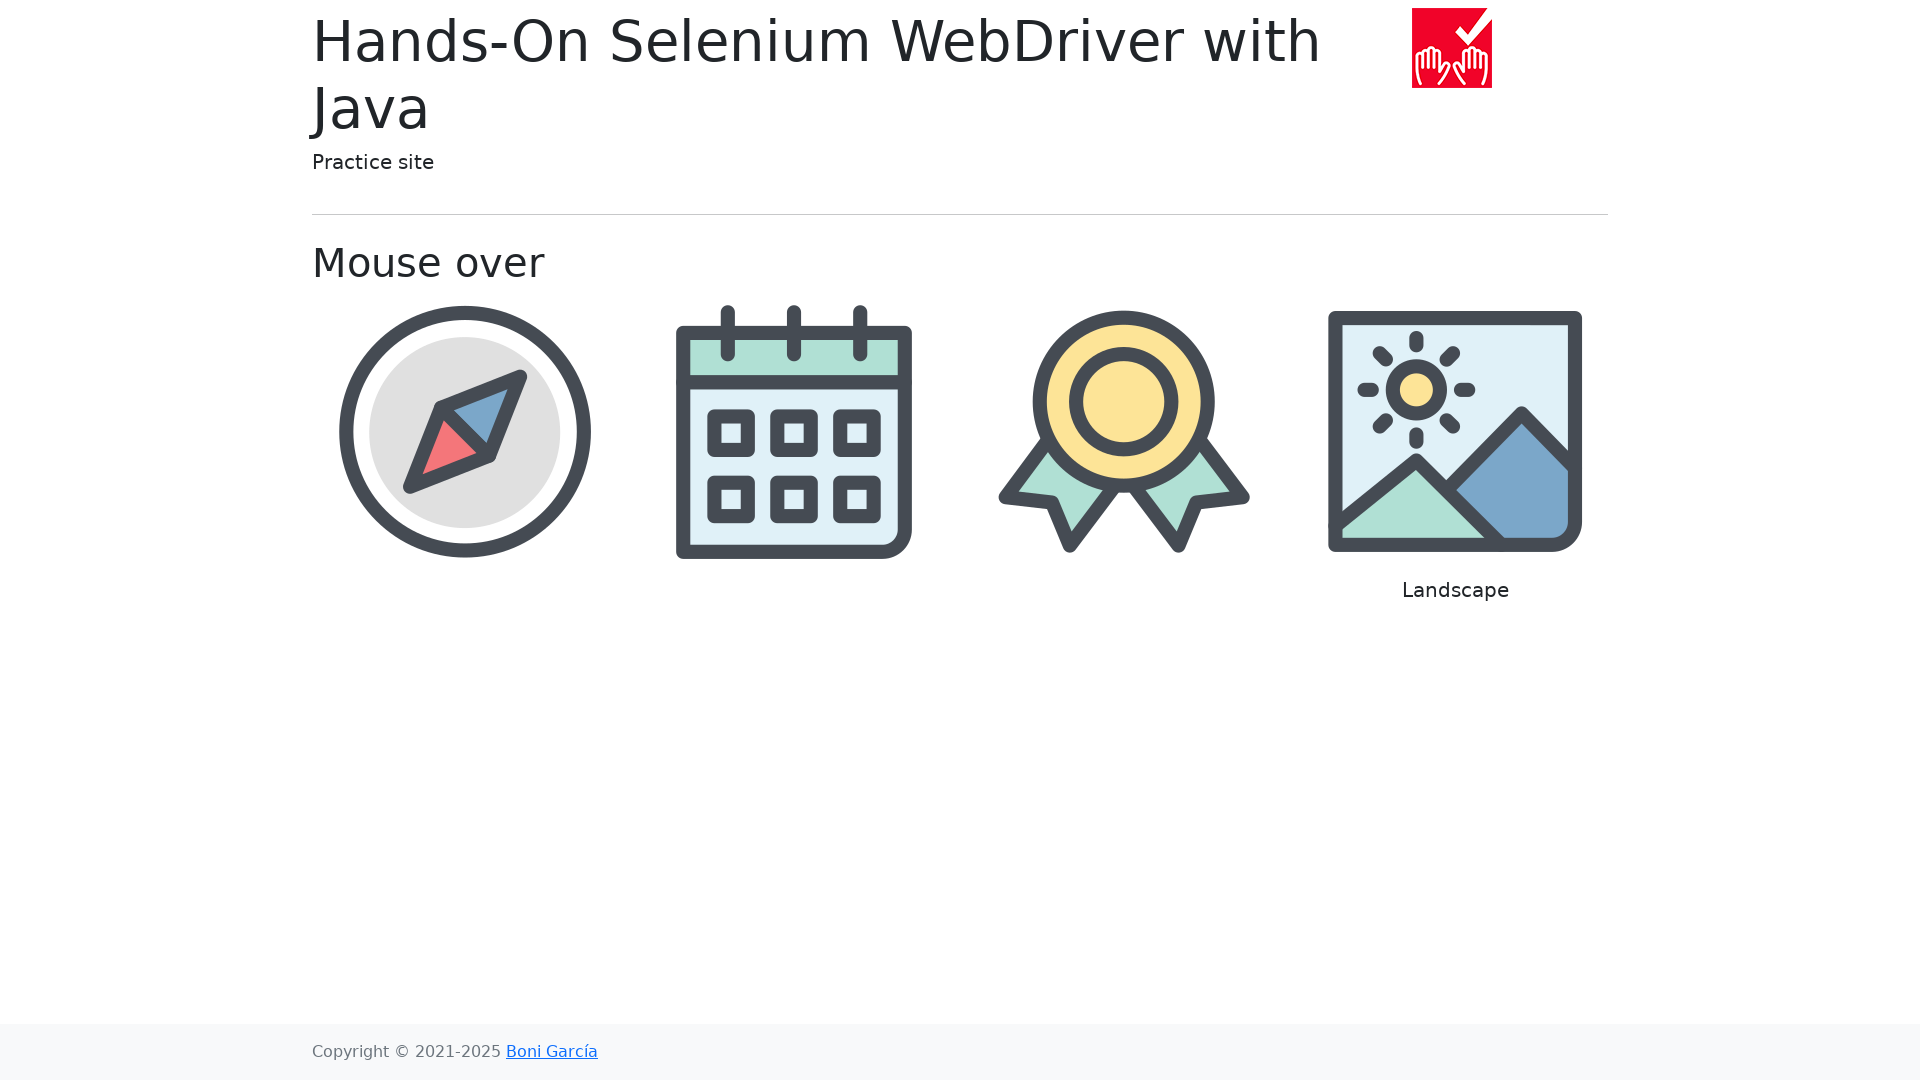